Tests JavaScript alert handling by clicking a button to trigger an alert and then accepting it on a demo automation testing site.

Starting URL: http://demo.automationtesting.in/Alerts.html

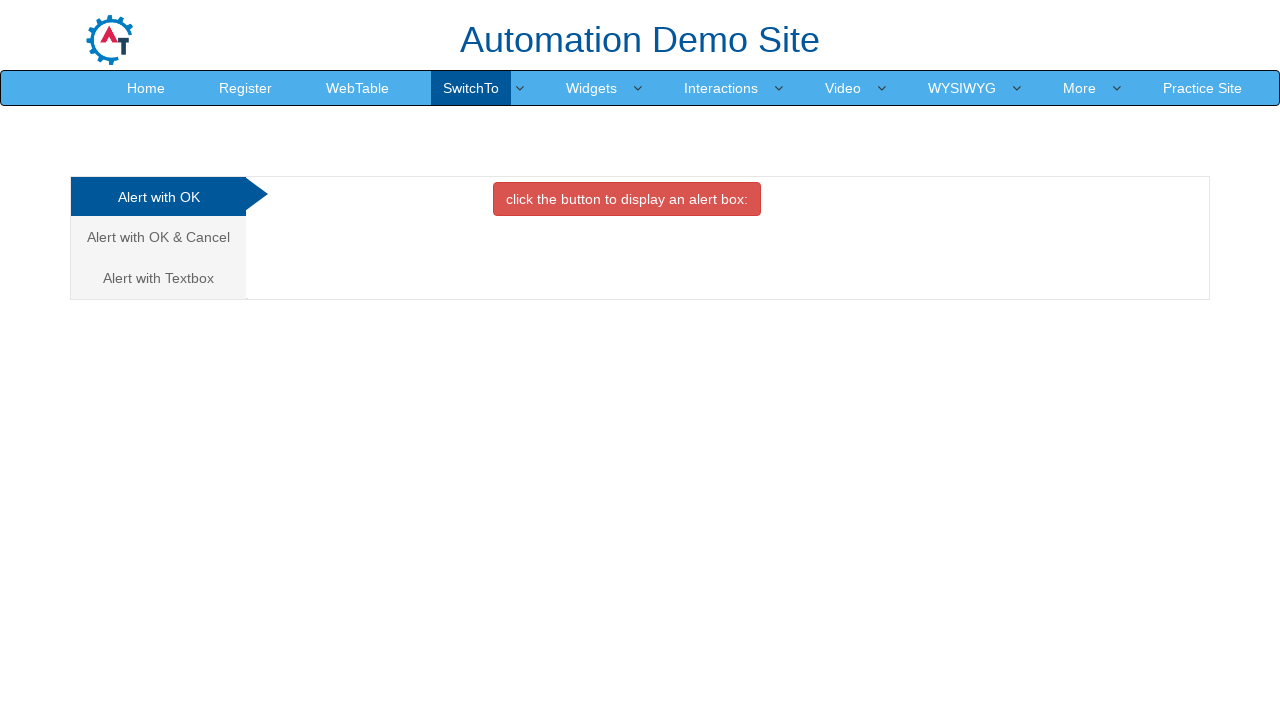

Clicked on the 'Alert with OK' tab at (158, 197) on xpath=(//a[@class='analystic'])[1]
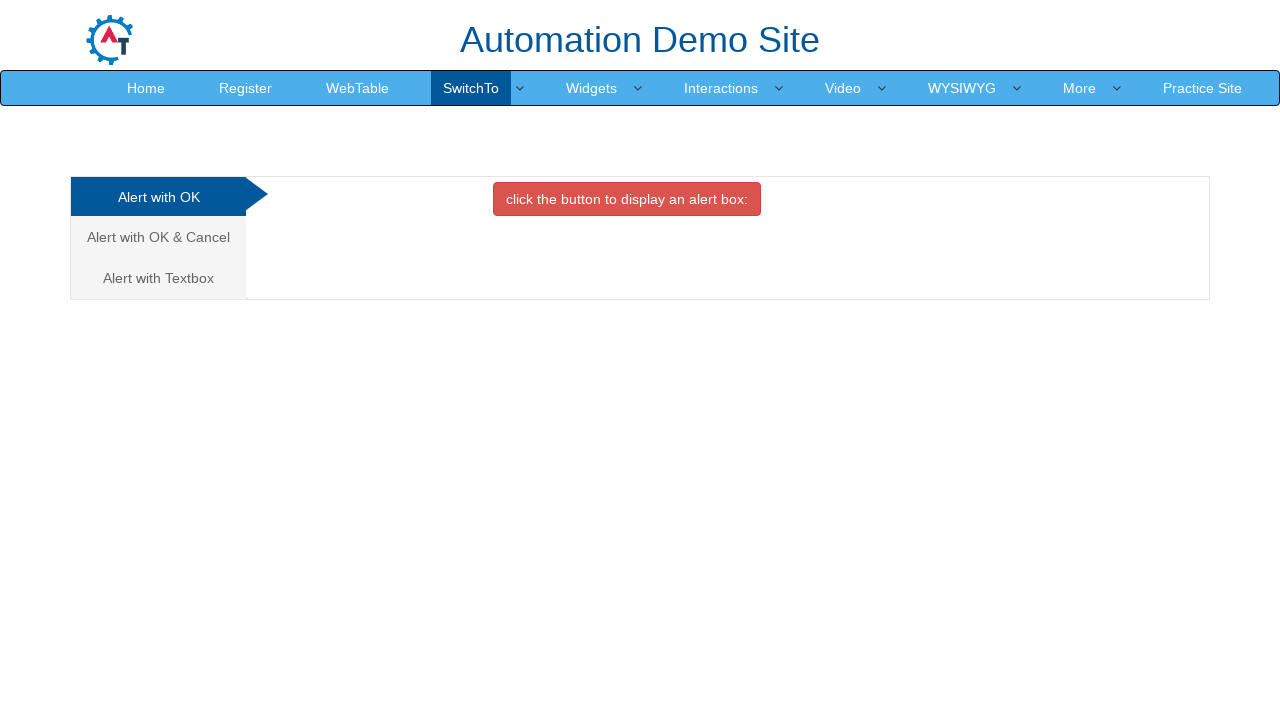

Clicked the button to trigger the JavaScript alert at (627, 199) on xpath=//button[contains(text(),'click the button')]
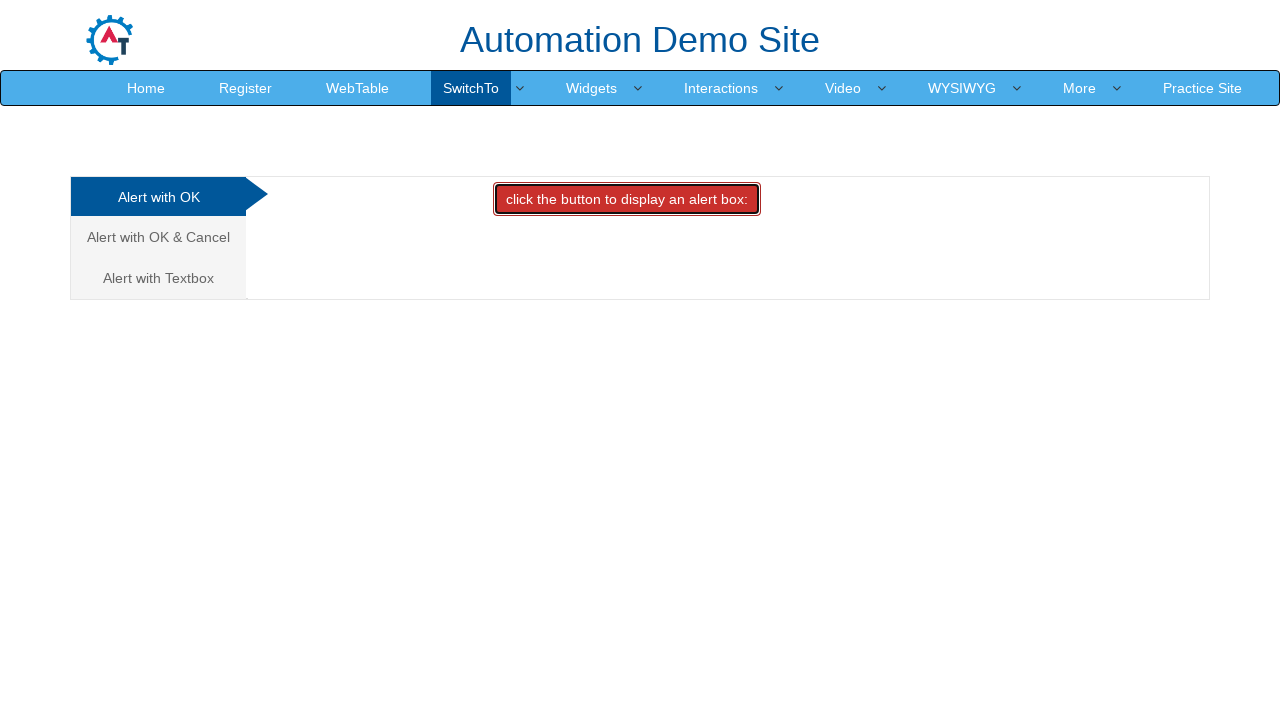

Set up event listener to accept the JavaScript alert
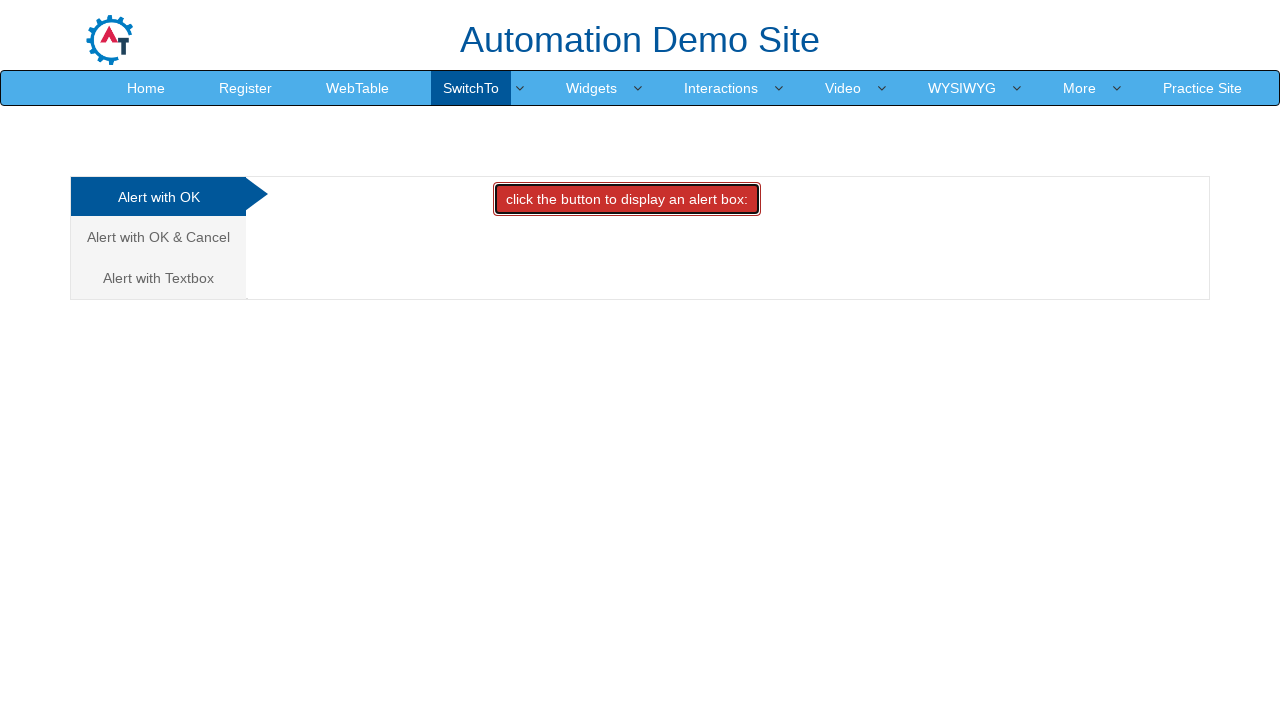

Waited 500ms for alert to appear and be handled
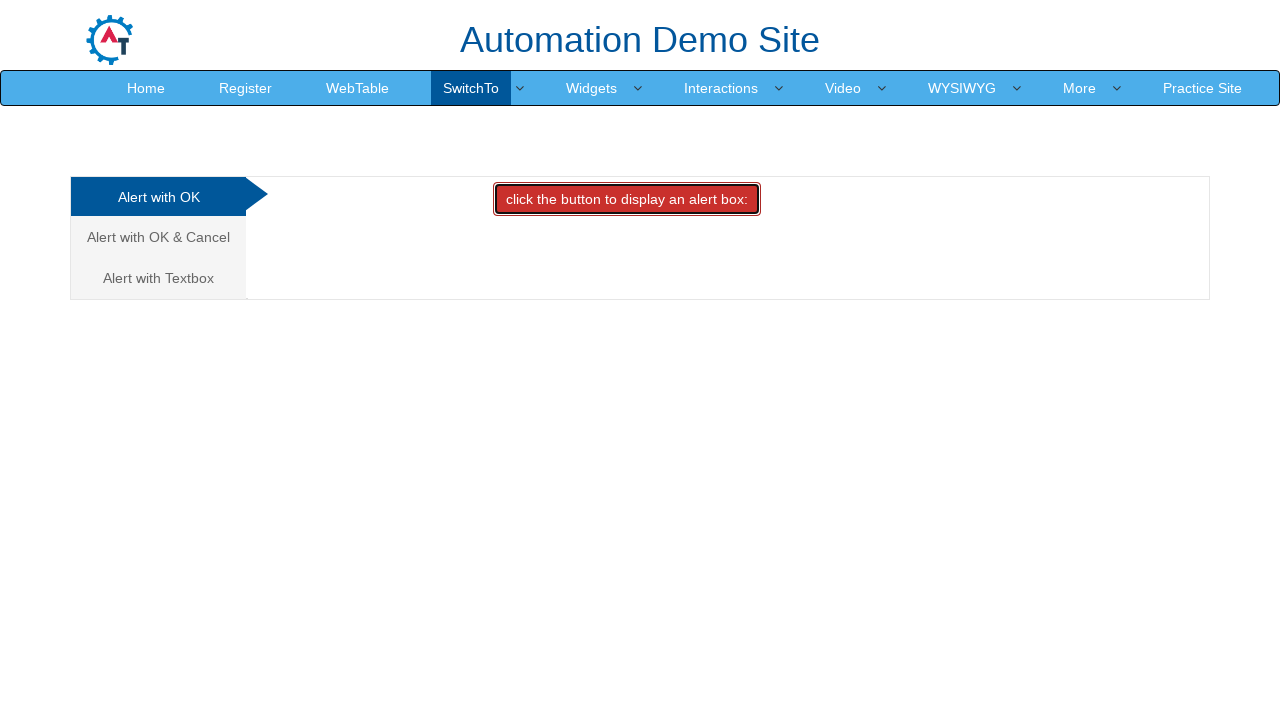

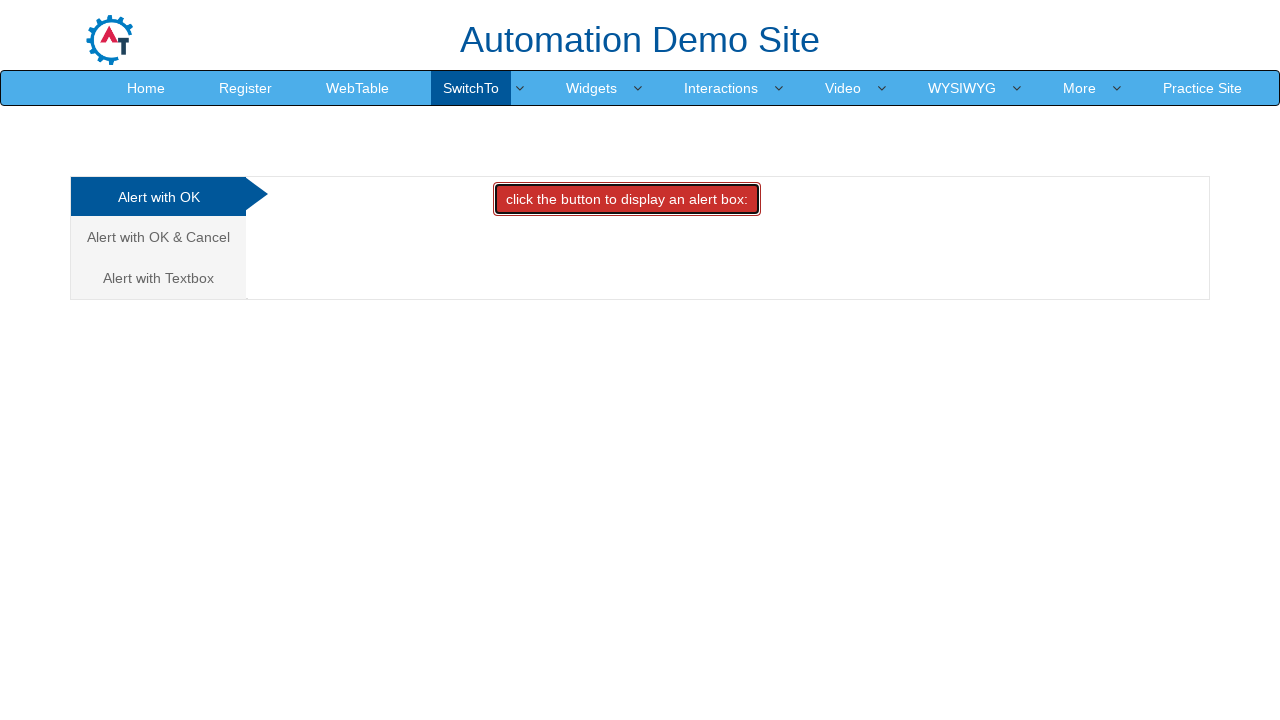